Verifies that the OrangeHRM login page loads correctly by checking that the company logo is displayed on the page.

Starting URL: https://opensource-demo.orangehrmlive.com/web/index.php/auth/login

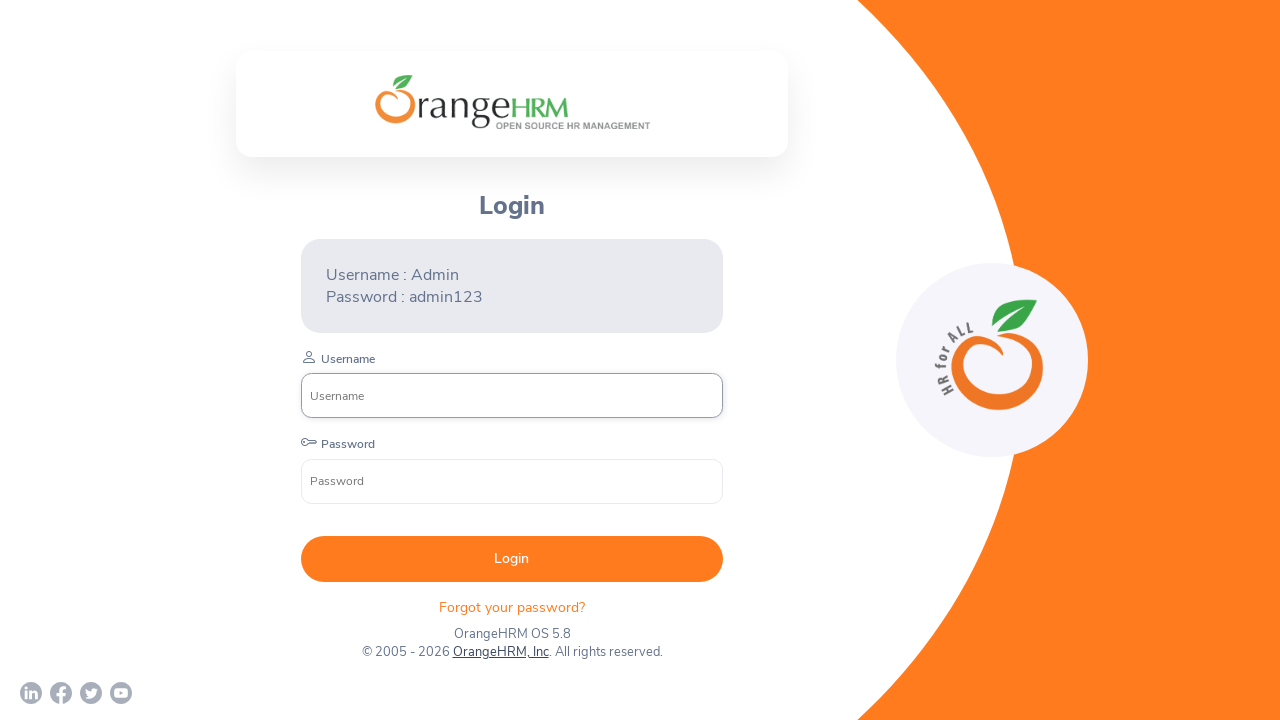

Logo element became visible on OrangeHRM login page
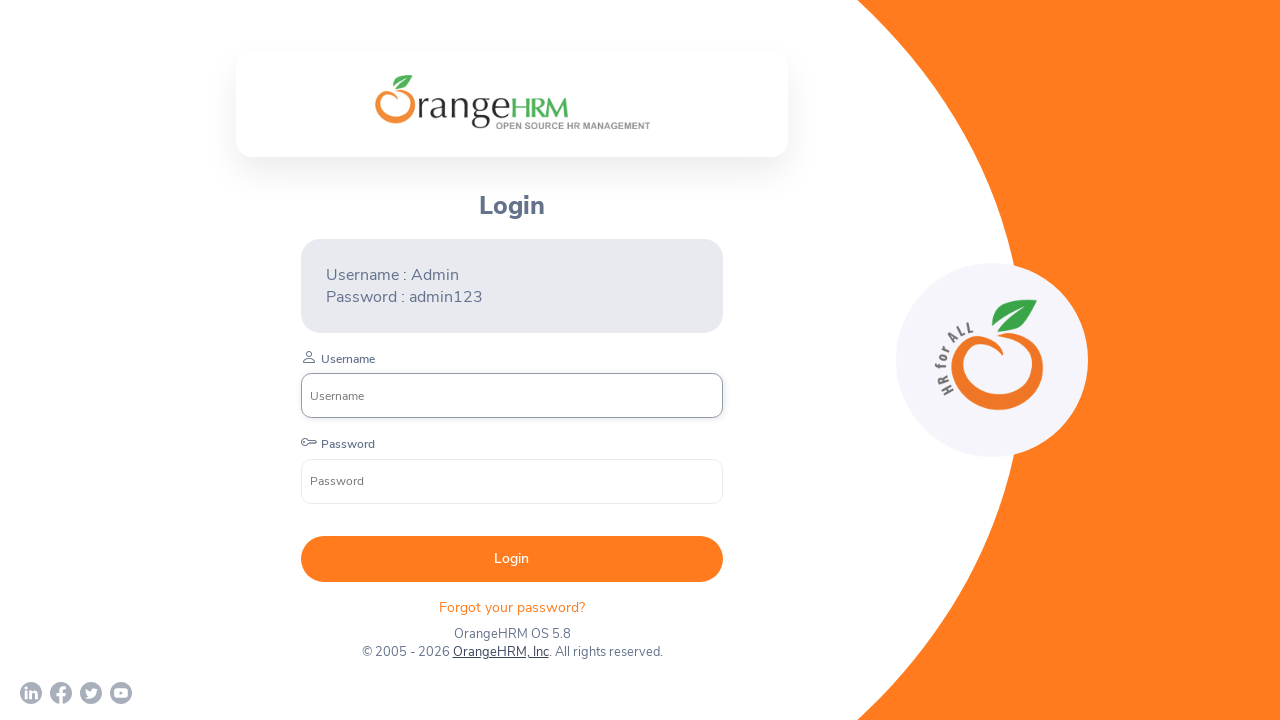

Verified that OrangeHRM company logo is displayed on the login page
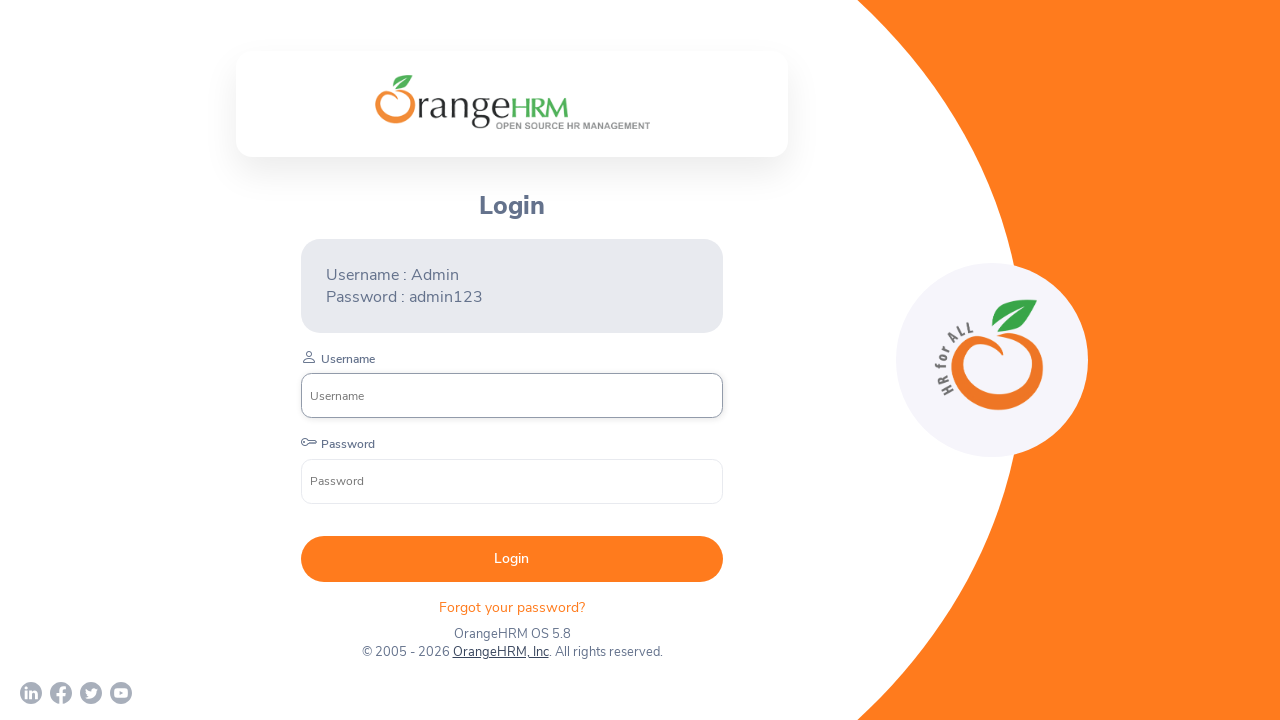

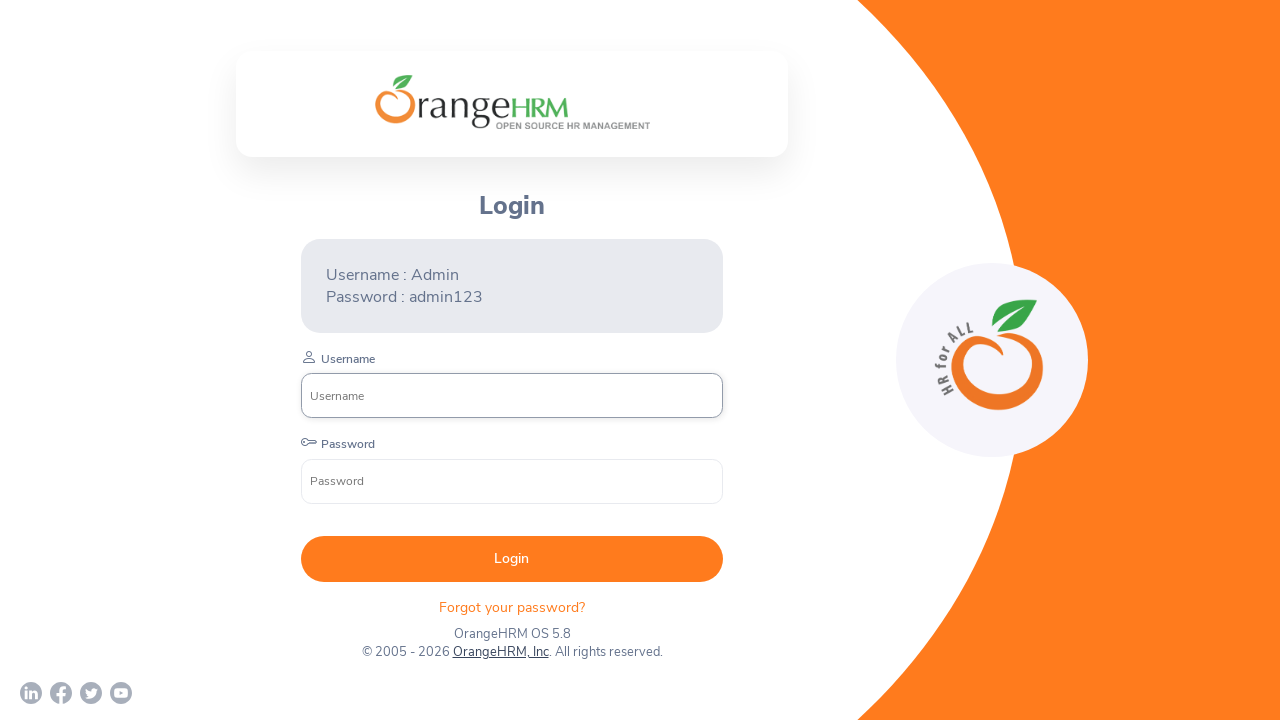